Tests an e-commerce vegetable shopping page by searching for products containing 'ca', verifying product count, adding specific items to cart, and checking brand logo text

Starting URL: https://rahulshettyacademy.com/seleniumPractise/#/

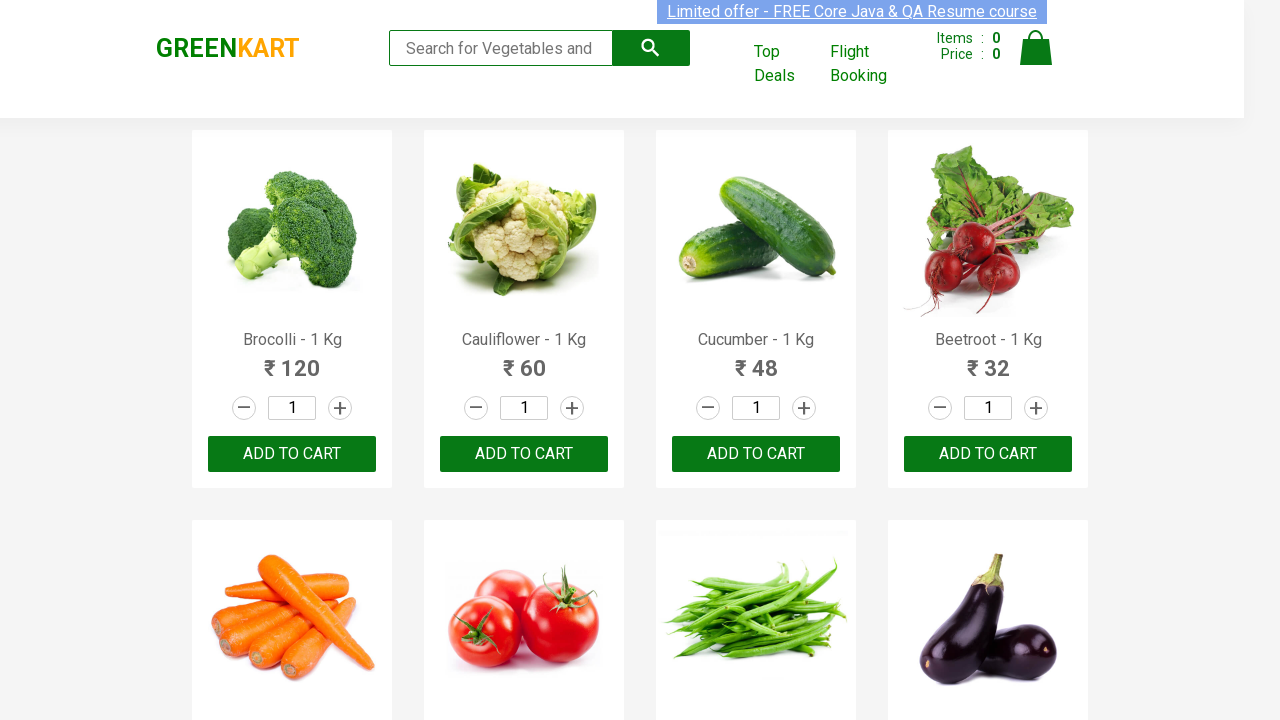

Filled search field with 'ca' to filter products on .search-keyword
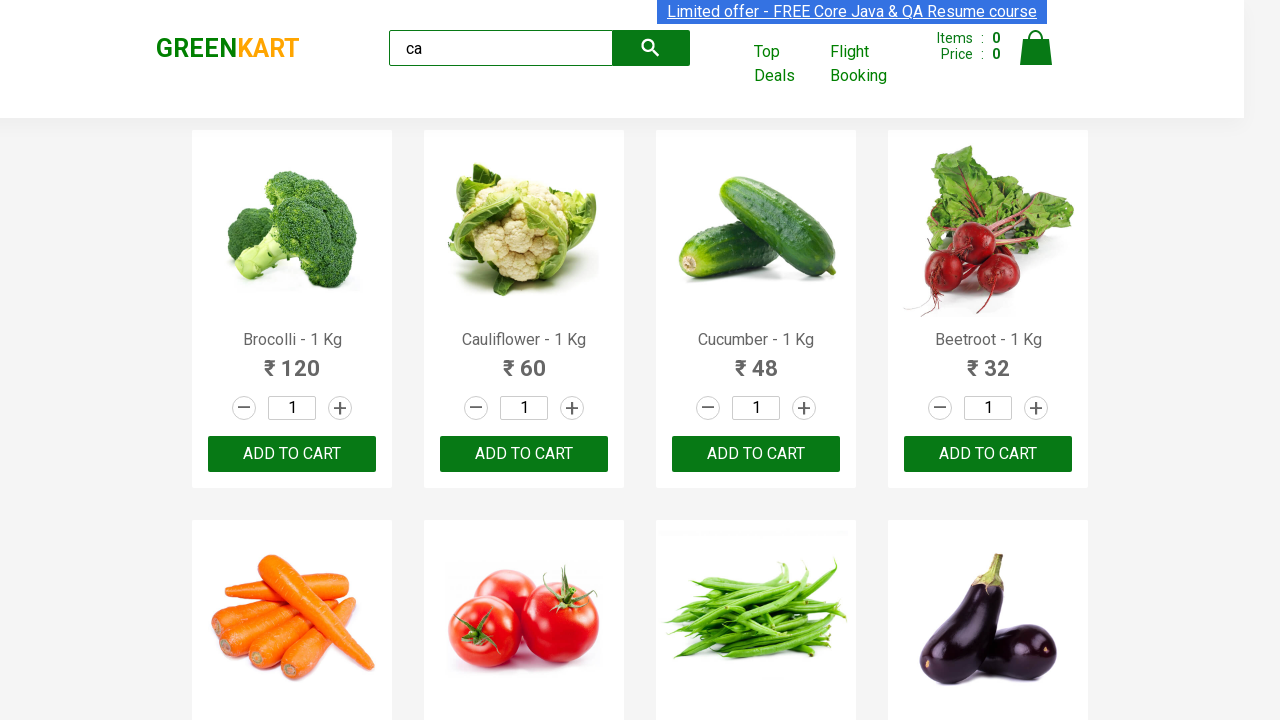

Waited 2 seconds for search results to load
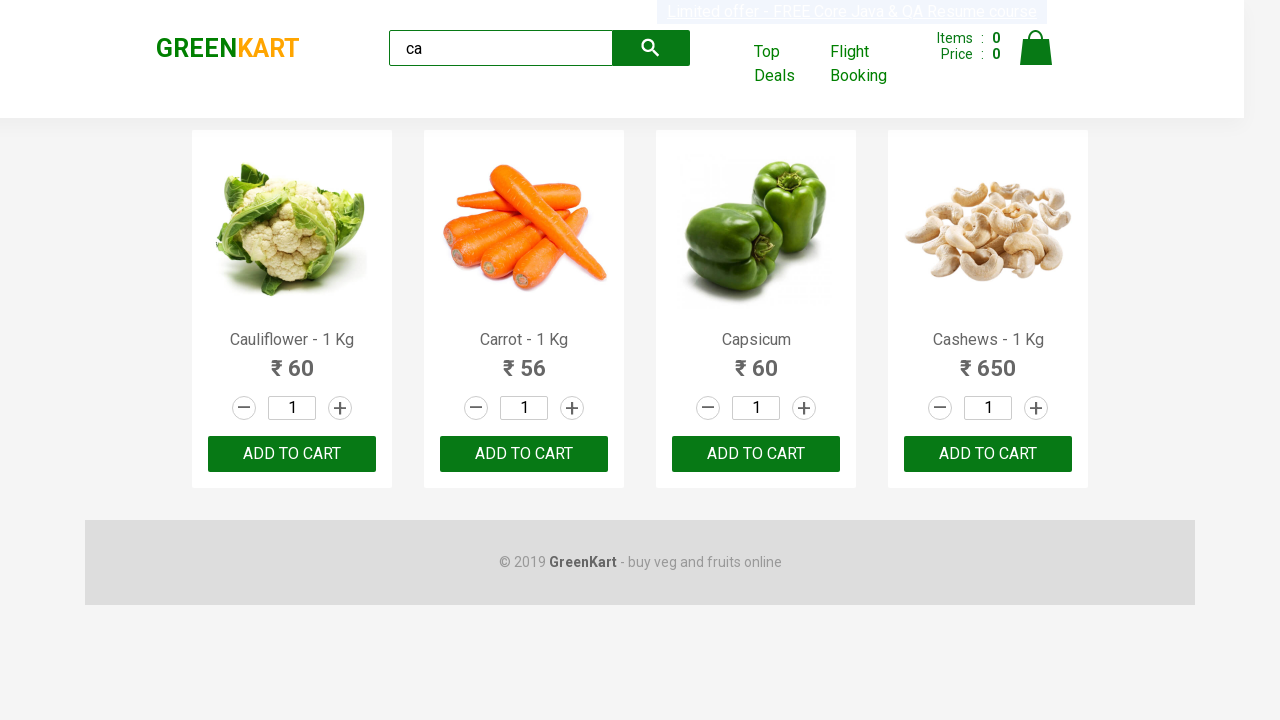

Verified visible products loaded
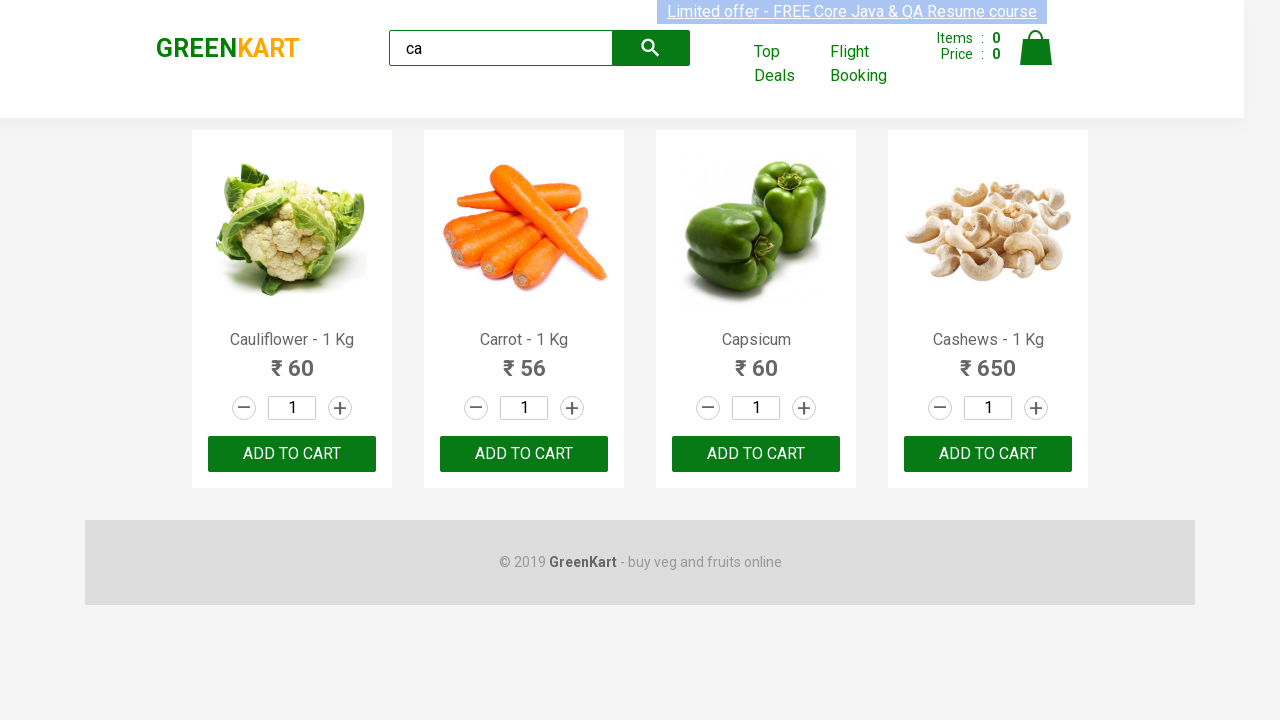

Clicked ADD TO CART button on the third product at (756, 454) on .products .product >> nth=2 >> button:has-text("ADD TO CART")
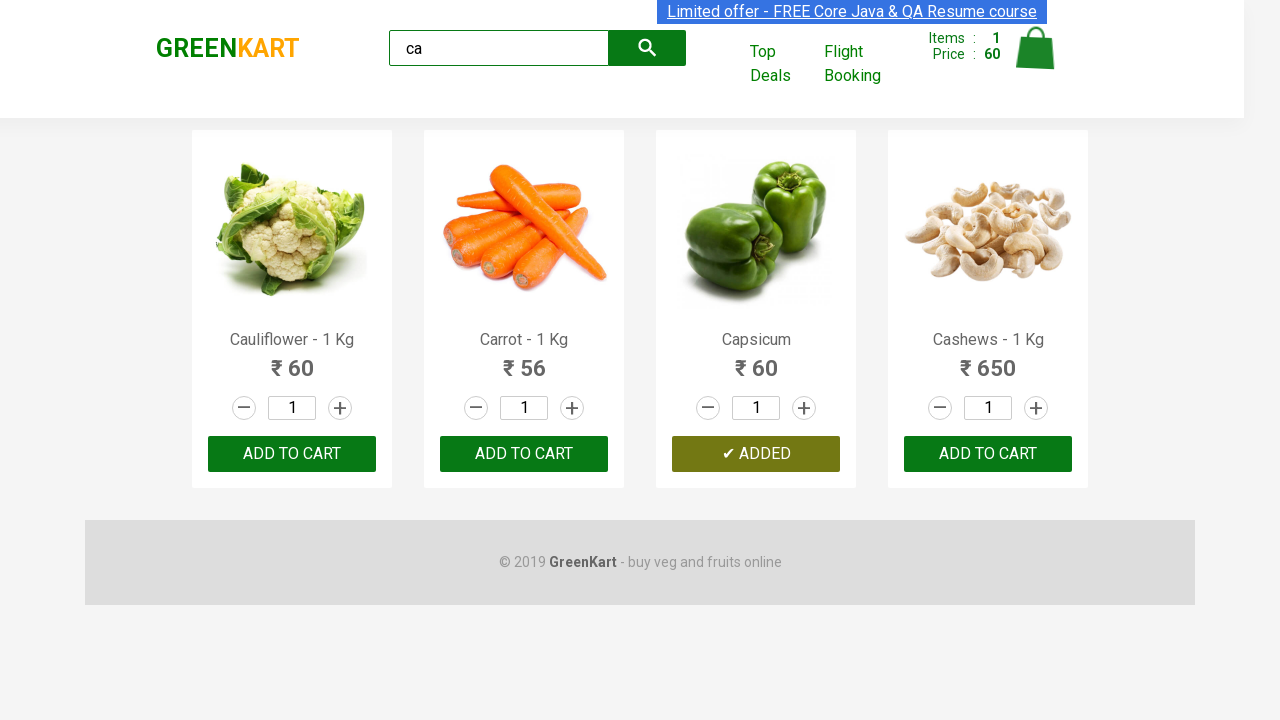

Found and clicked ADD TO CART for Cashews product at (988, 454) on .products .product >> nth=3 >> button
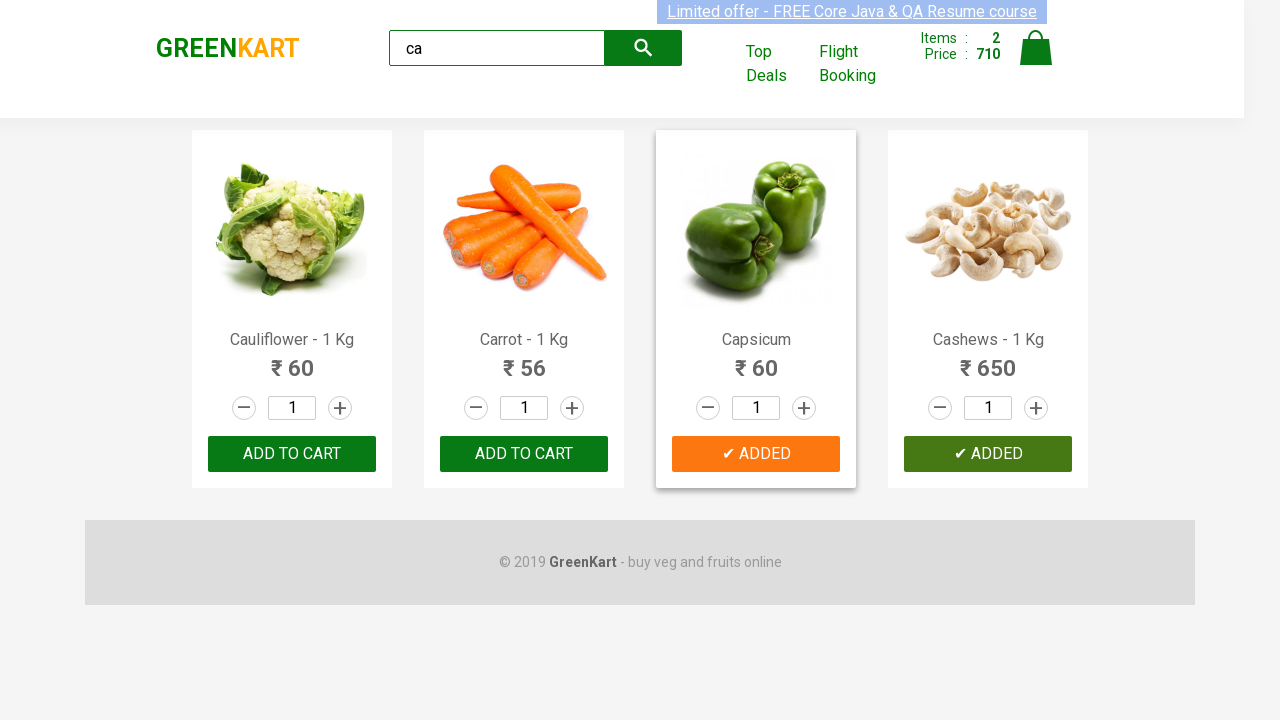

Retrieved brand logo text: GREENKART
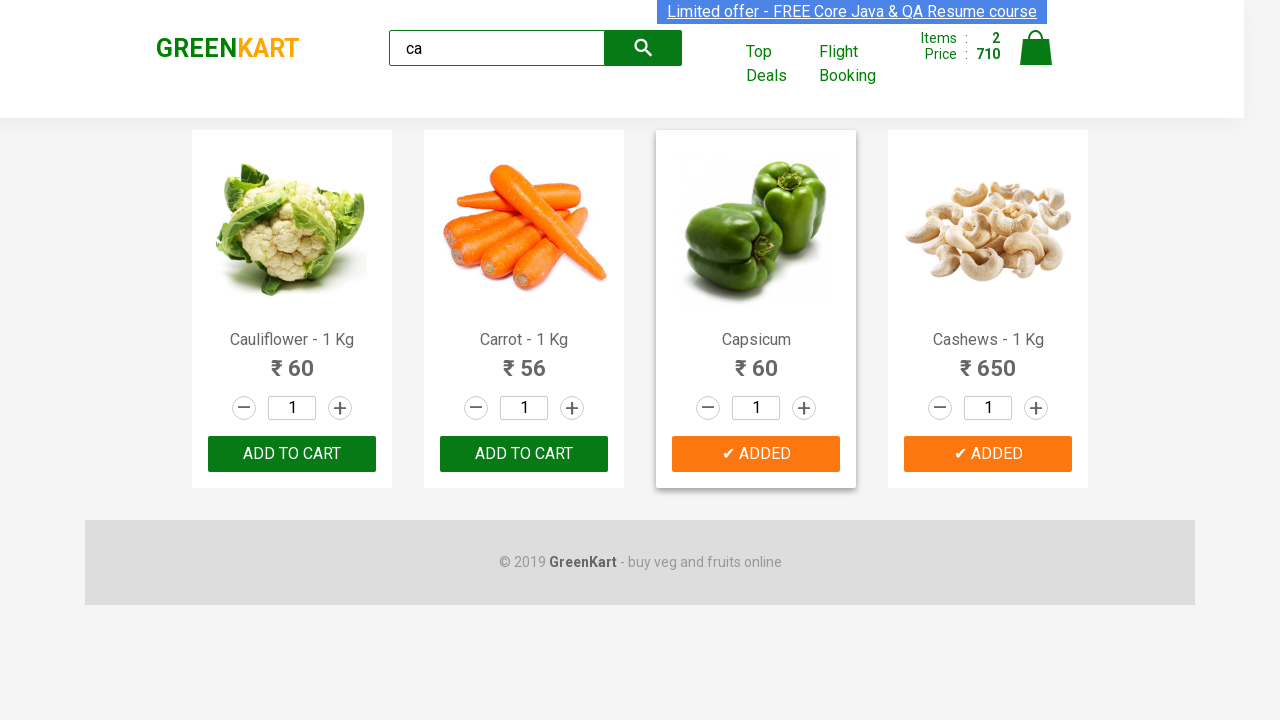

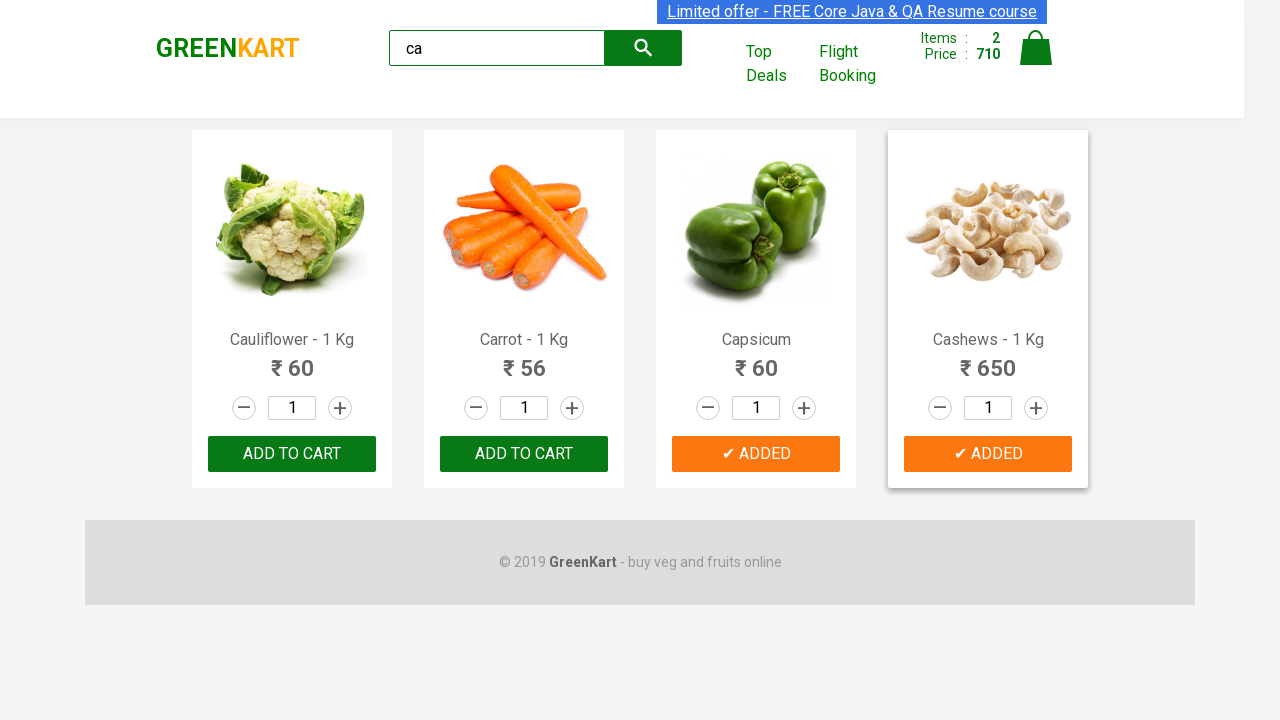